Navigates to testotomasyonu.com and verifies that the URL contains "testotomasyonu"

Starting URL: https://www.testotomasyonu.com

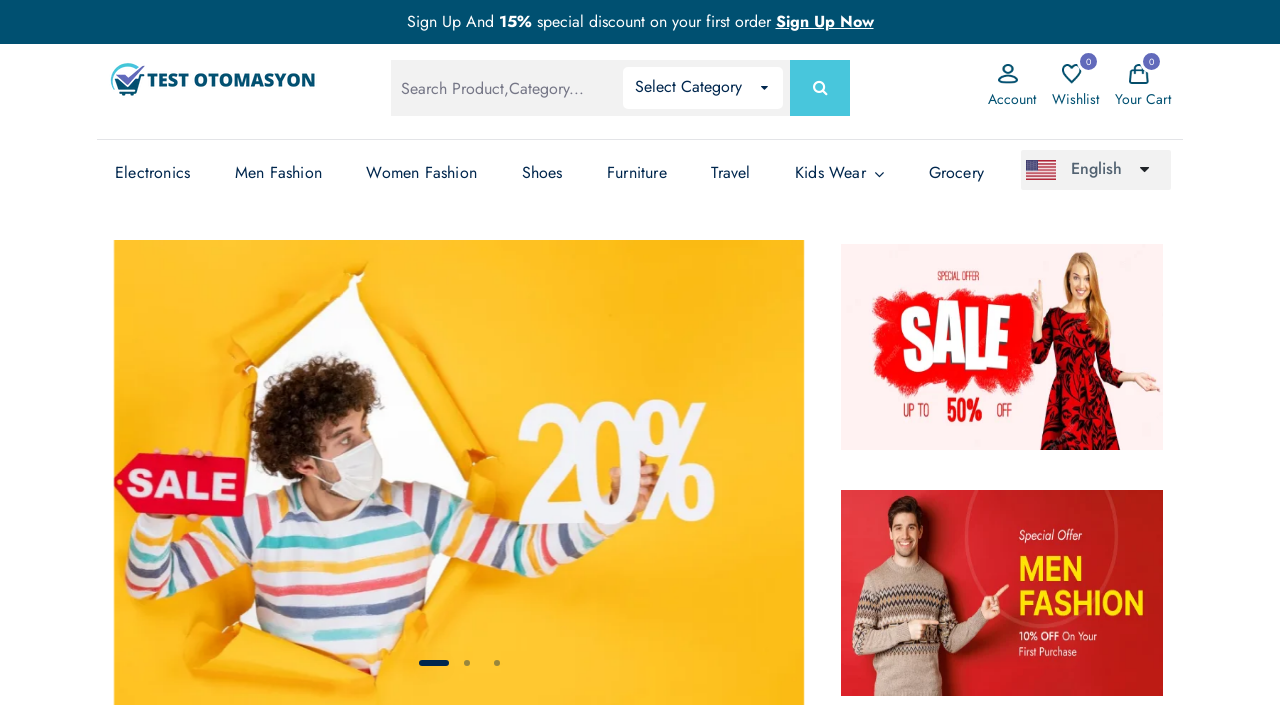

Page loaded and DOM content ready
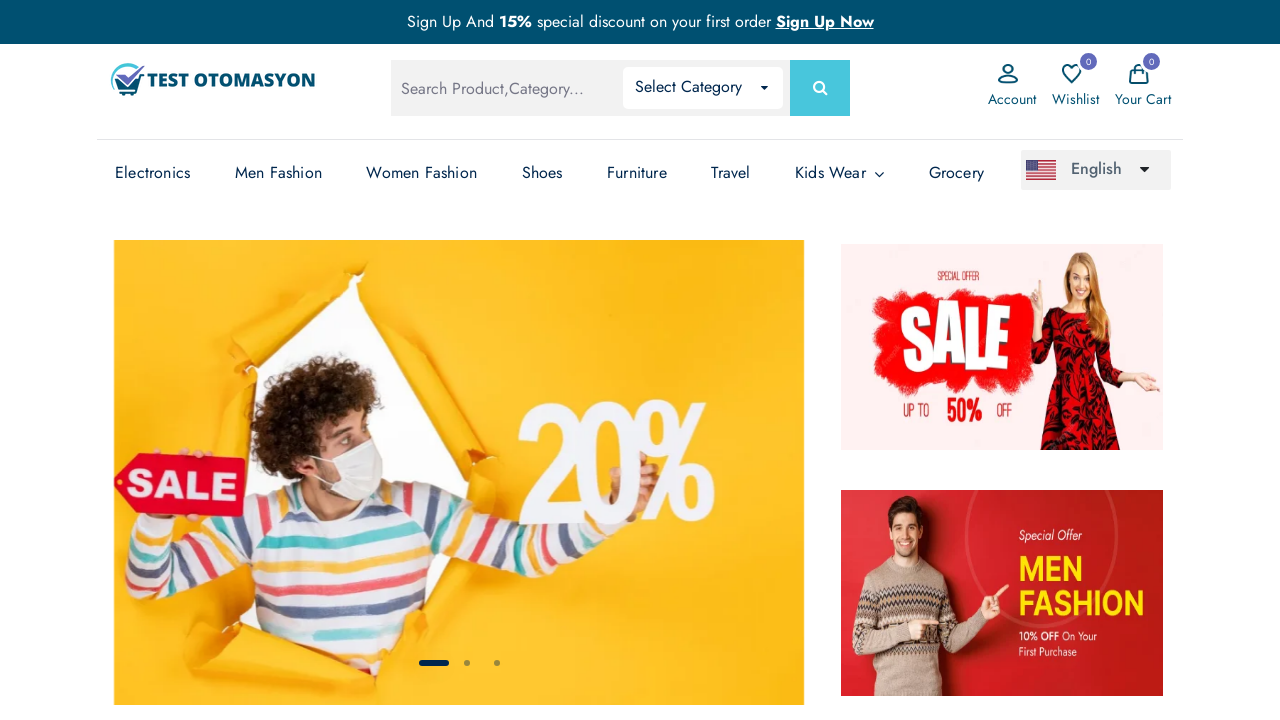

Retrieved current URL: https://www.testotomasyonu.com/
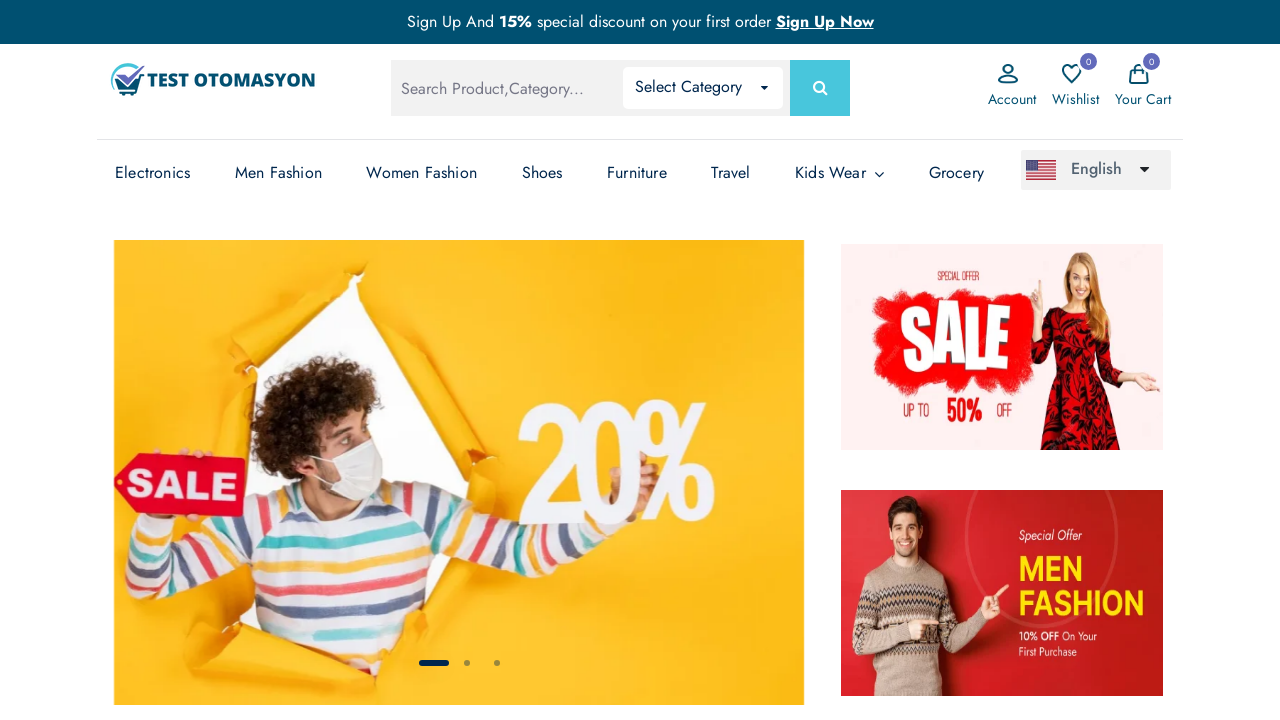

Verified that URL contains 'testotomasyonu'
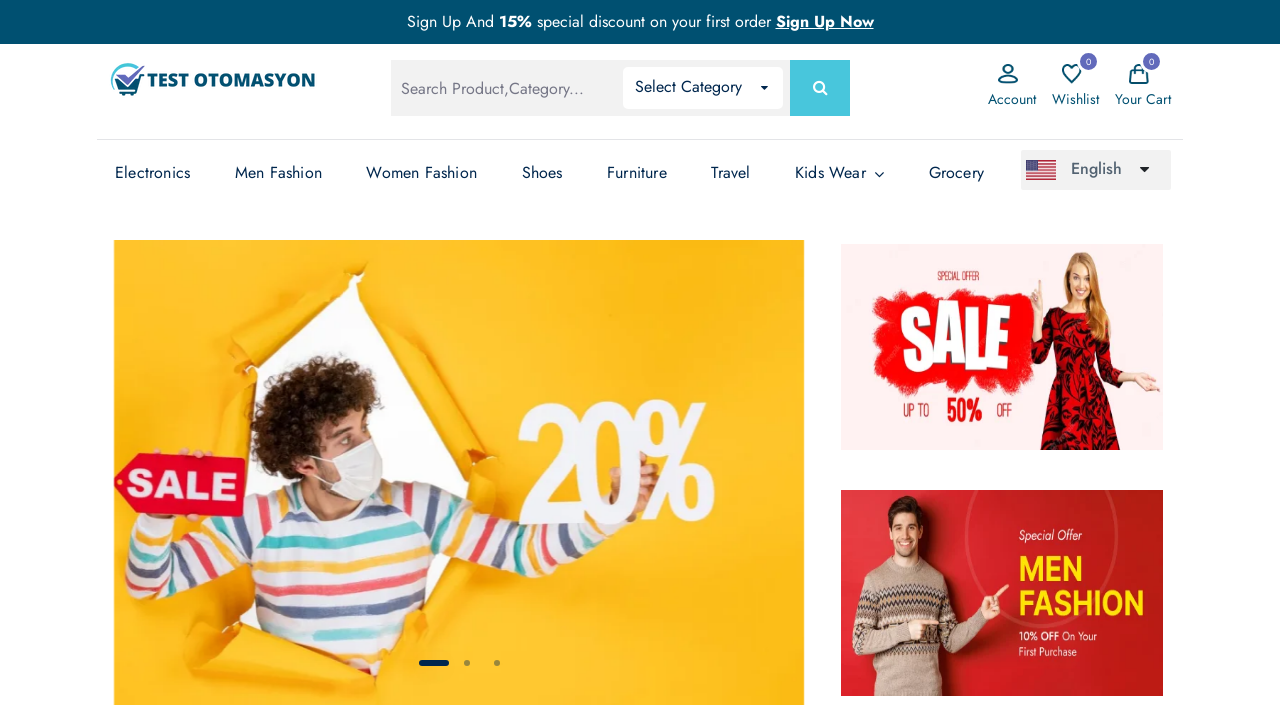

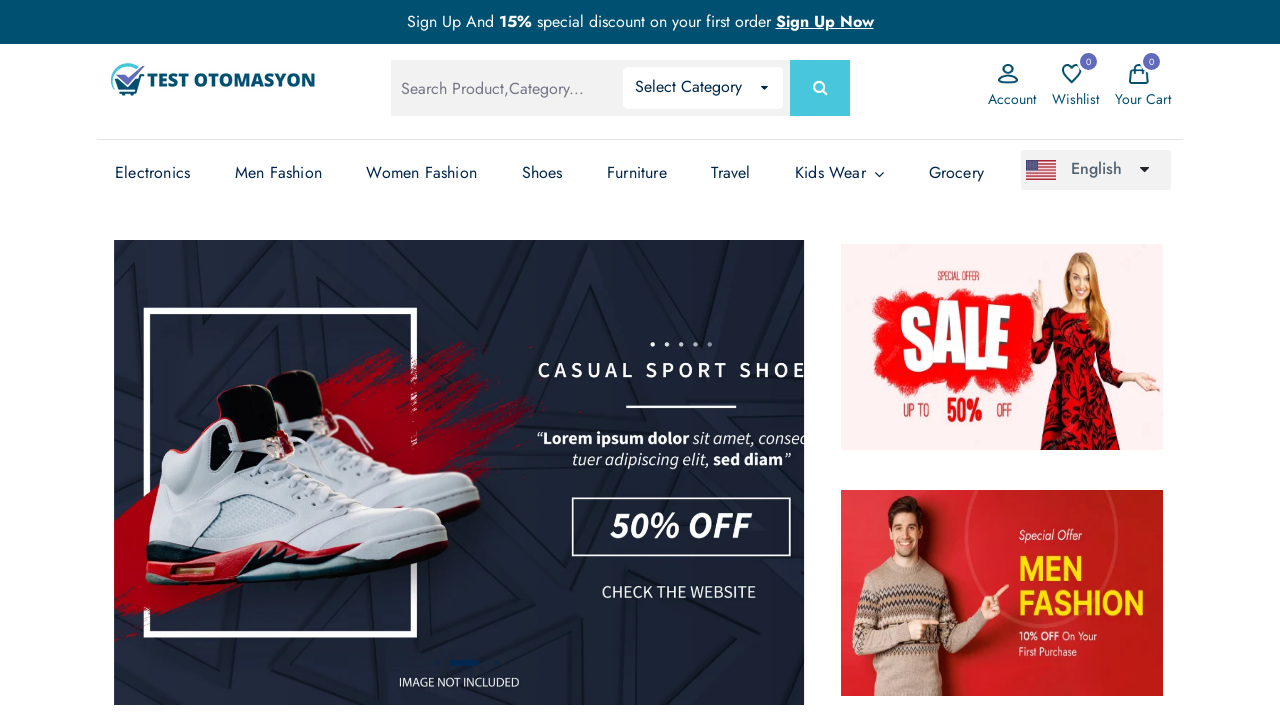